Navigates to a category page for shoes/footwear and verifies the page URL and title

Starting URL: https://eplaneta.rs

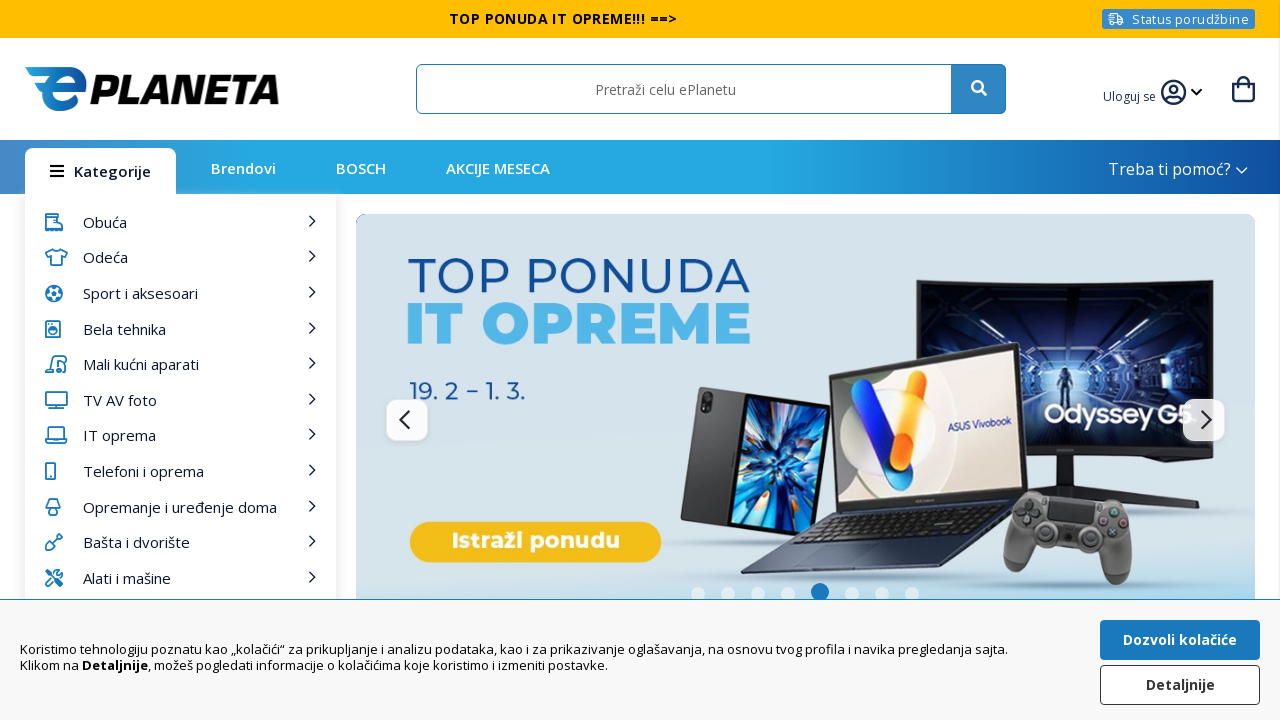

Clicked on shoes/footwear category link at (181, 222) on xpath=//li[@id='category-node-3289']
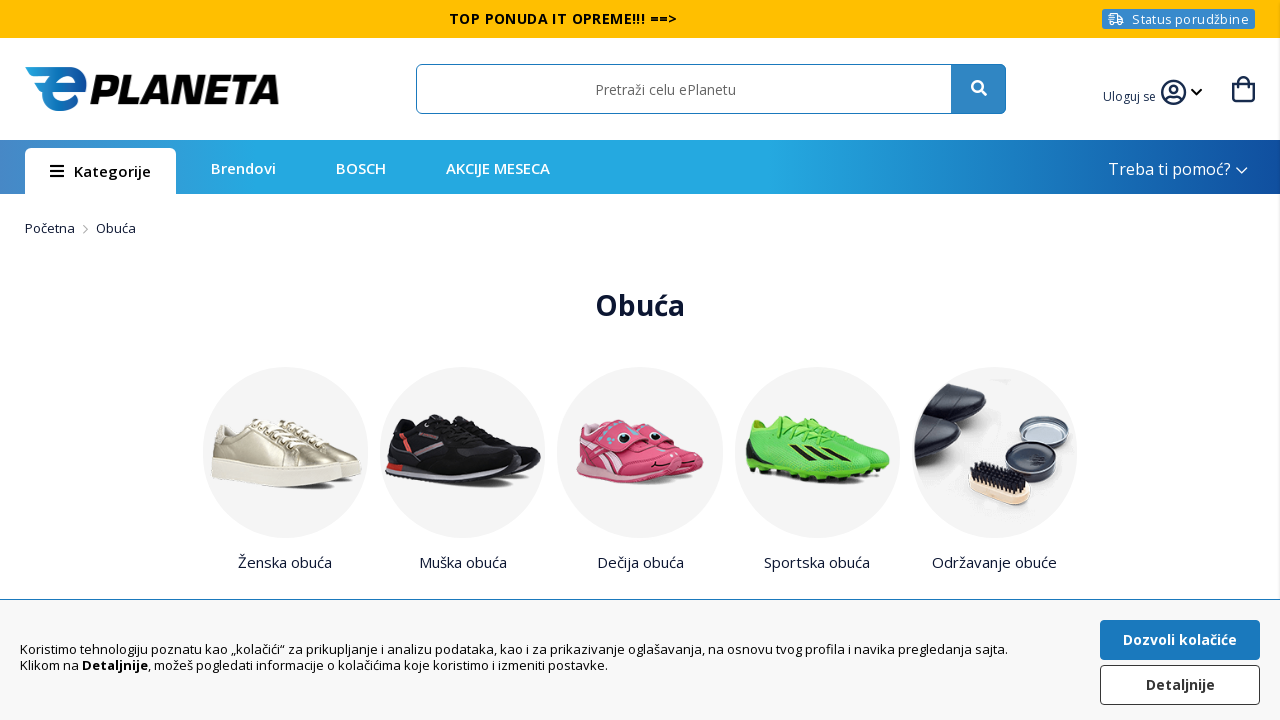

Navigation to category page completed - URL is https://eplaneta.rs/obuca.html
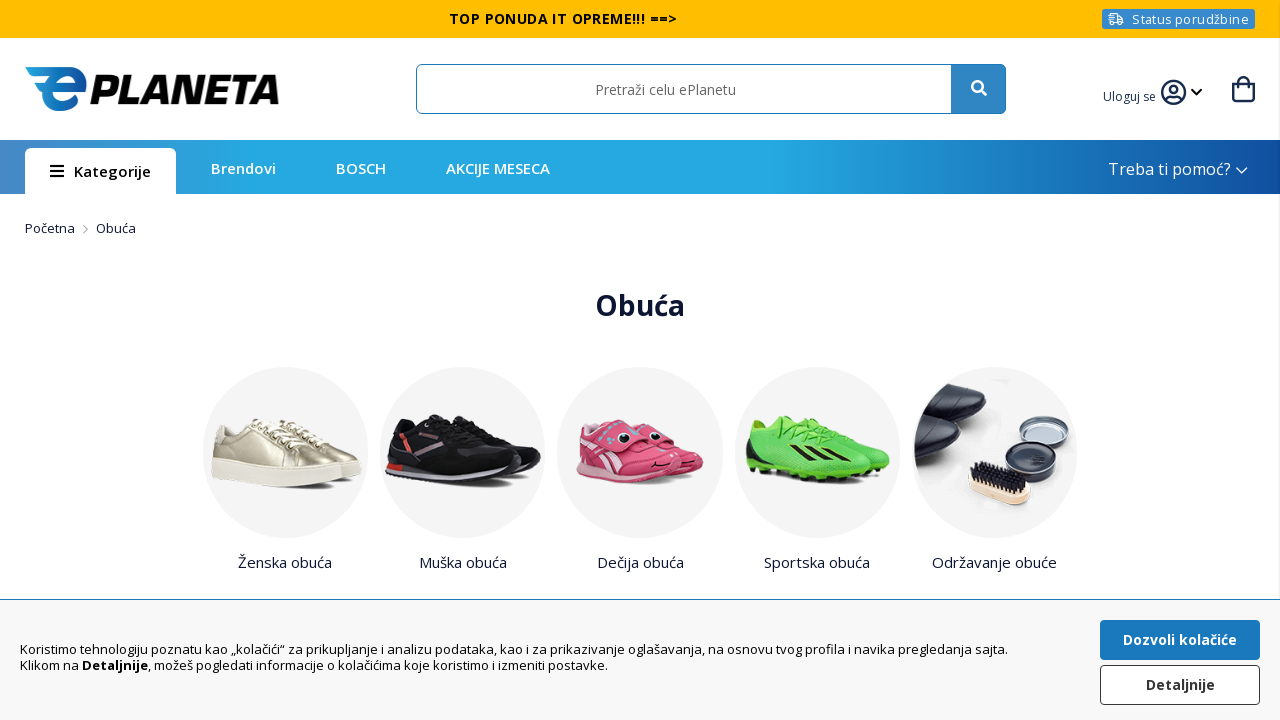

Page title heading is displayed on category page
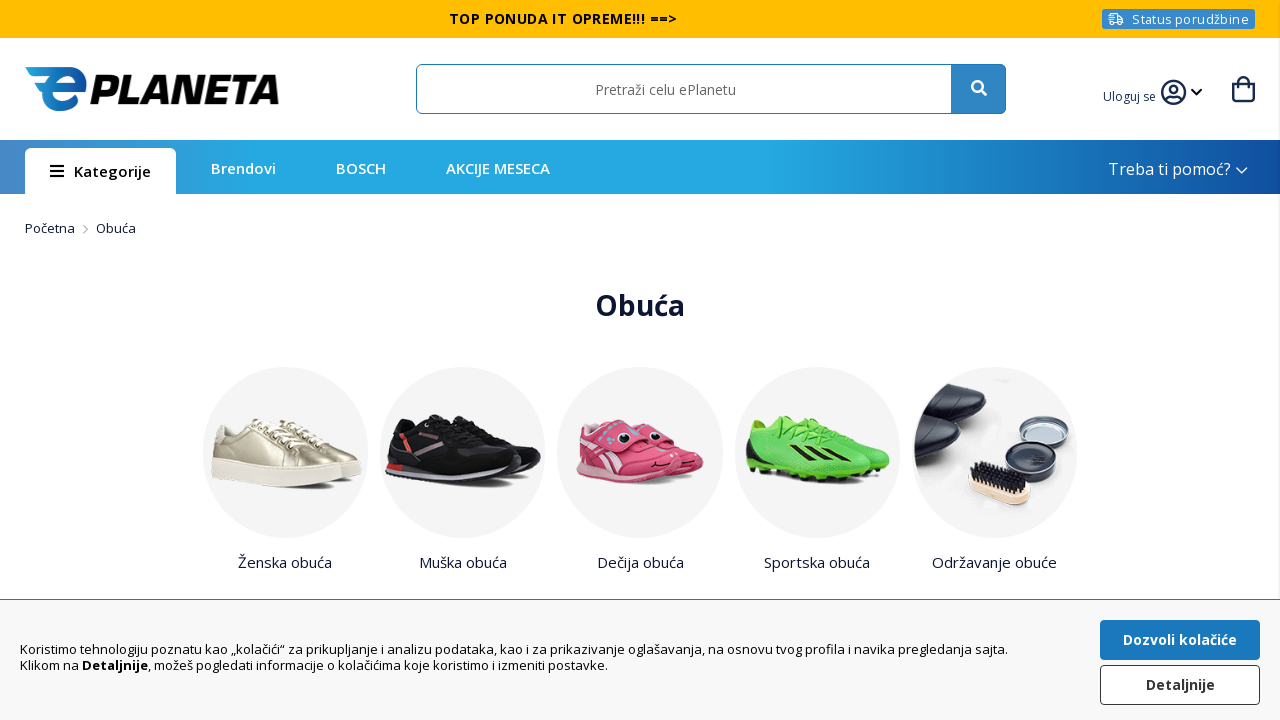

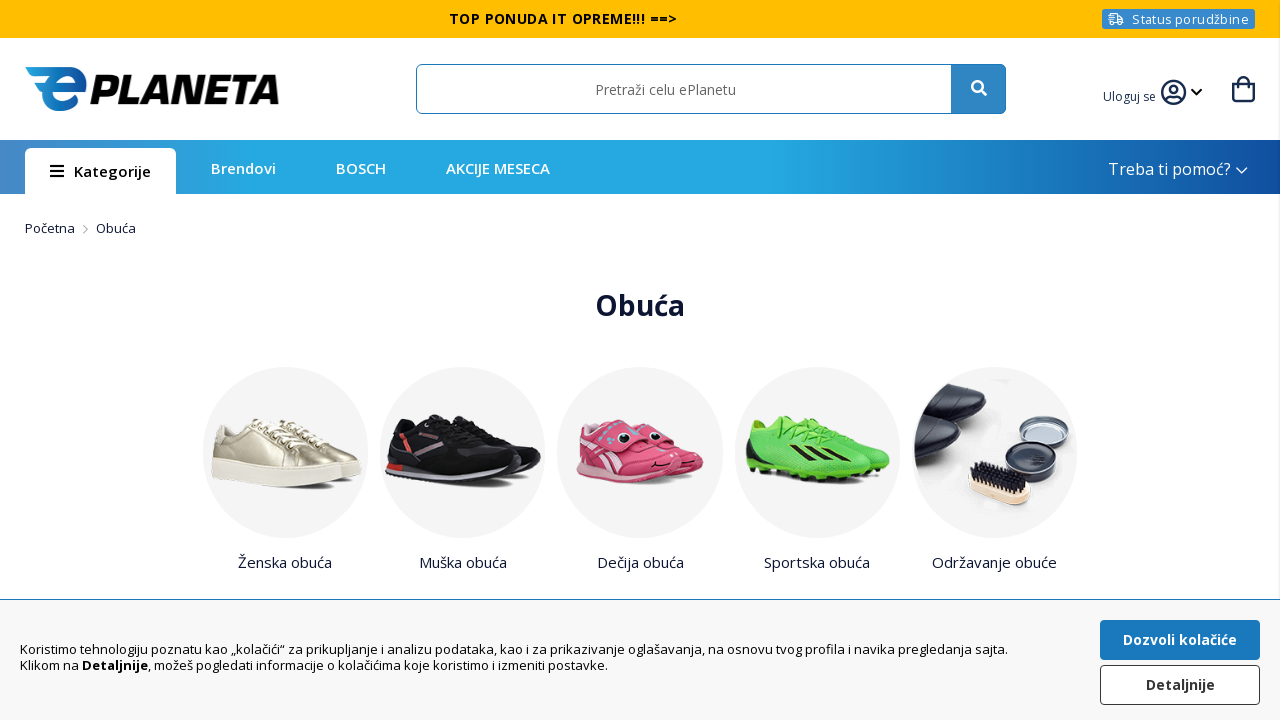